Navigates to Twitch homepage and verifies the page loads successfully

Starting URL: https://www.twitch.tv

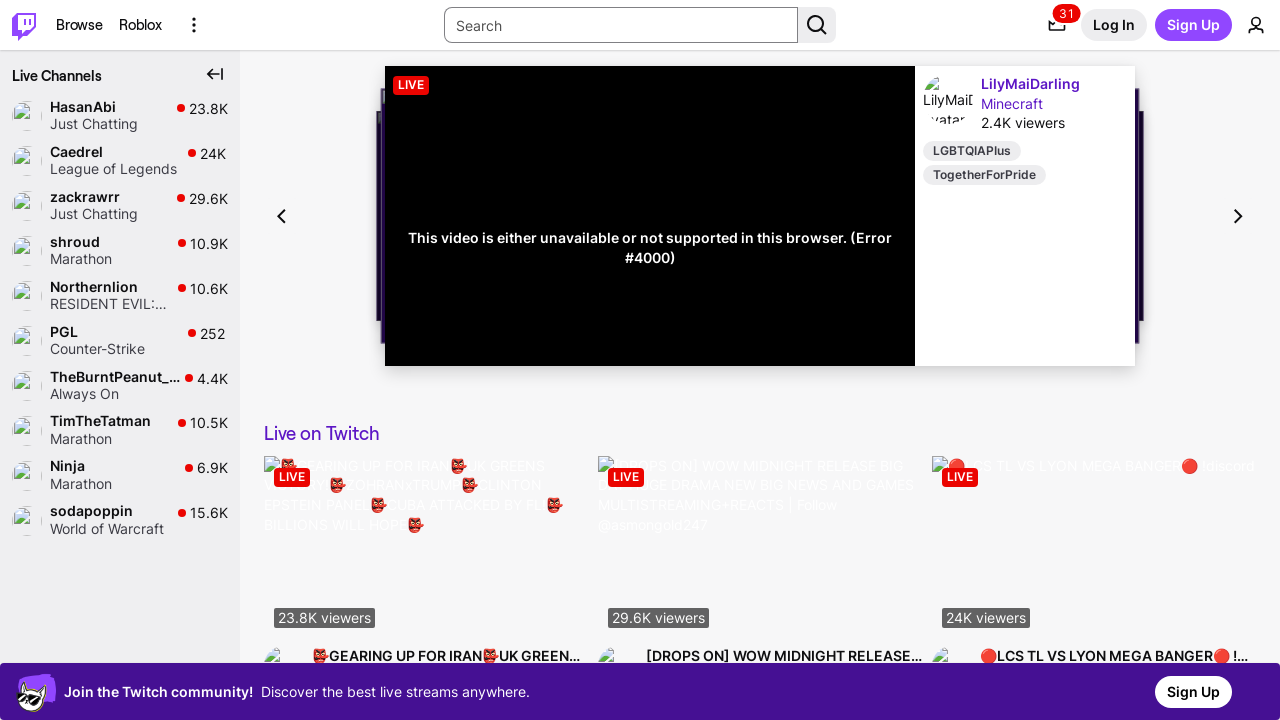

Navigated to Twitch homepage
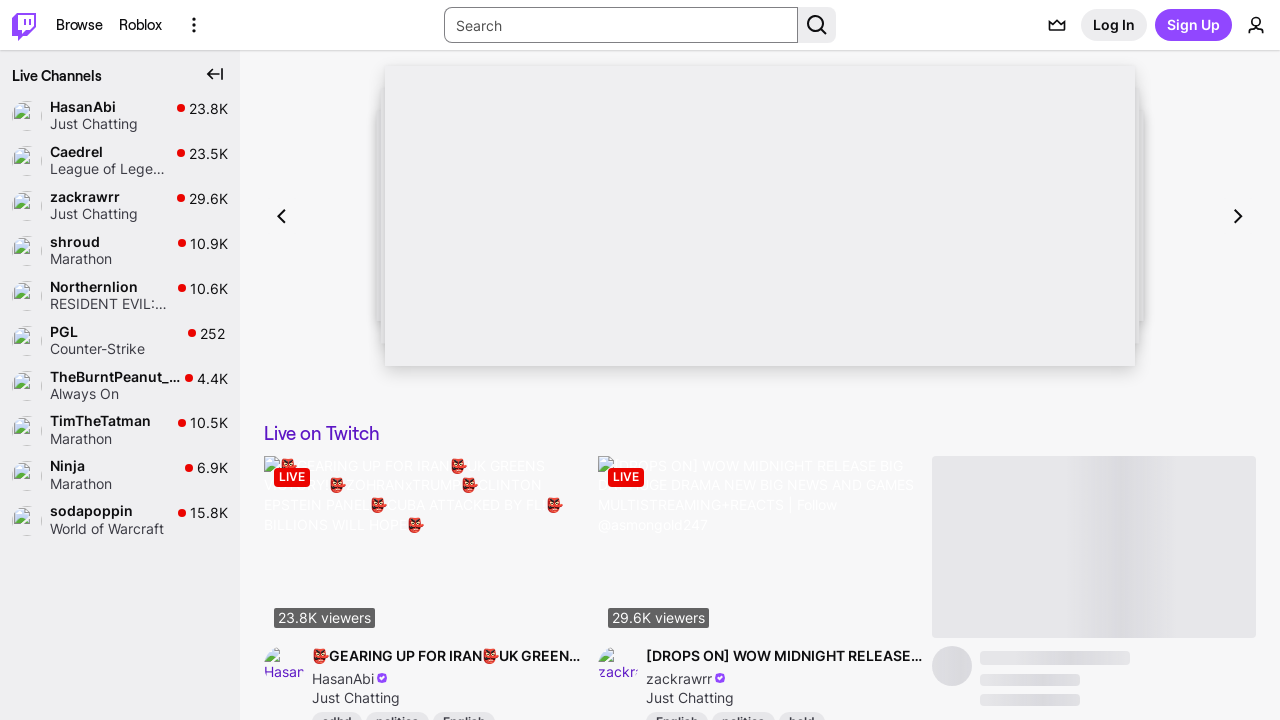

DOM content loaded on Twitch homepage
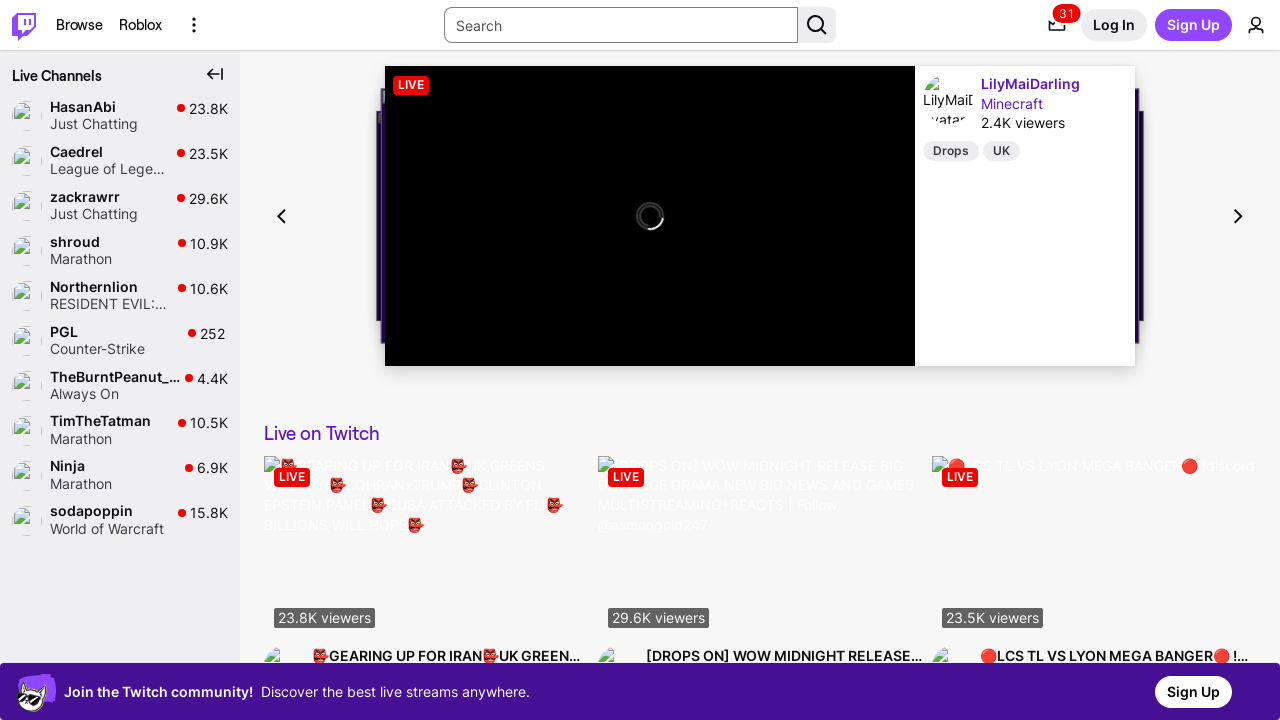

Navigation element found - page loaded successfully
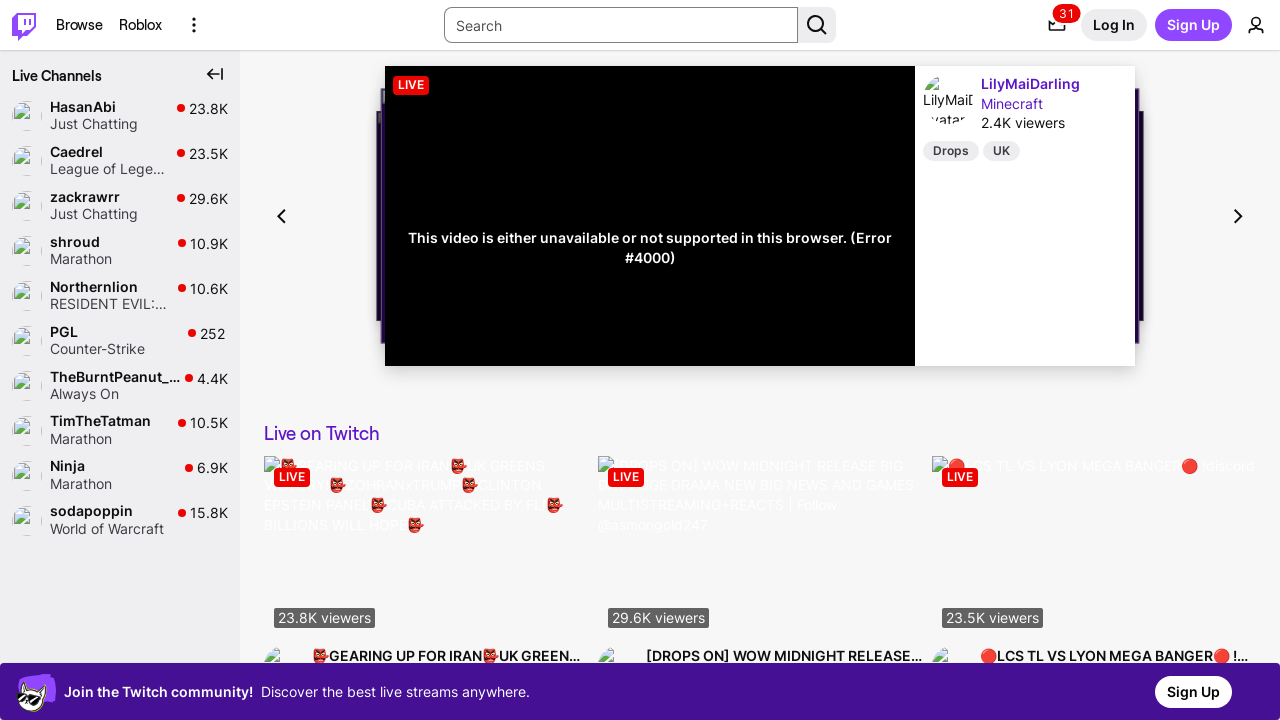

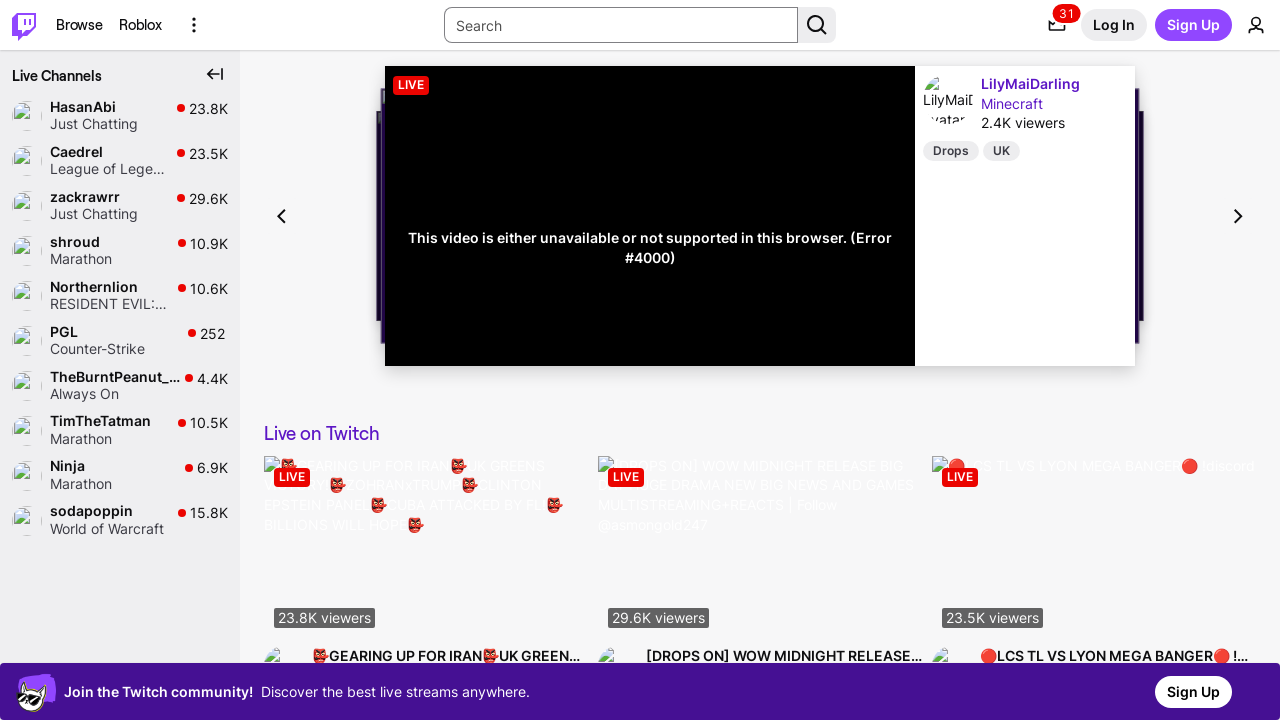